Tests marking all todo items as completed using the toggle-all checkbox

Starting URL: https://demo.playwright.dev/todomvc

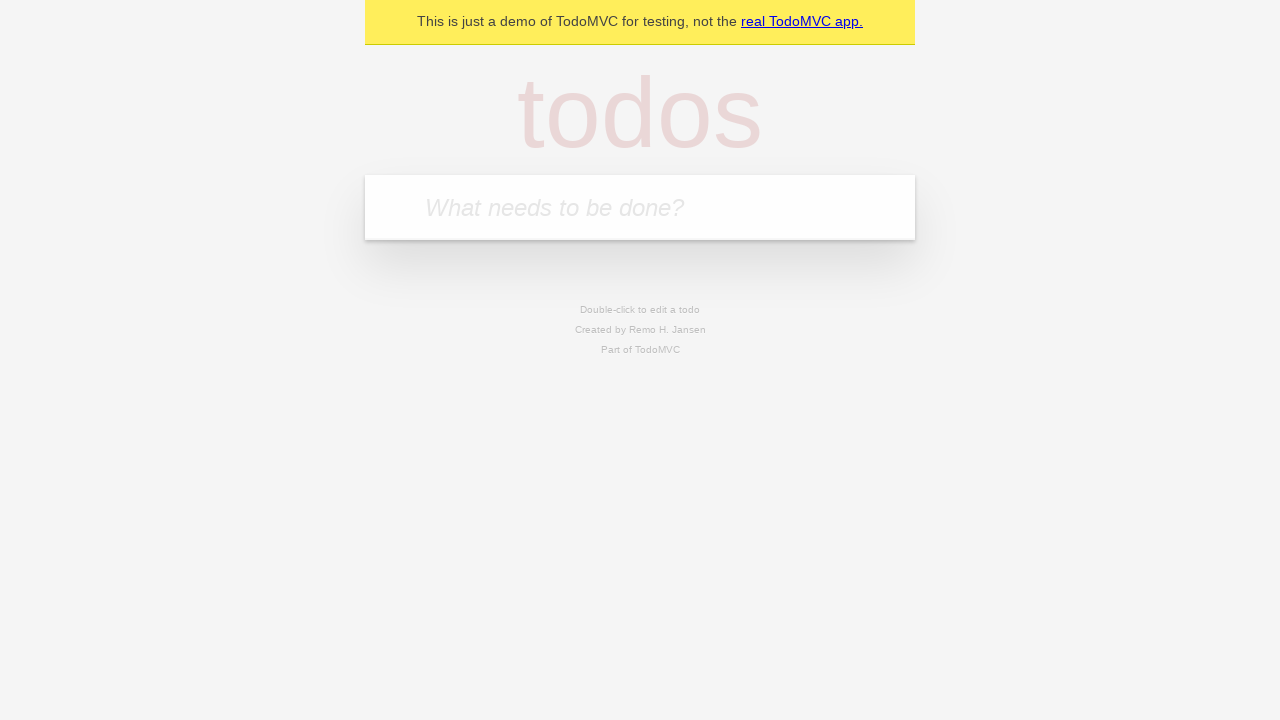

Filled new todo input with 'buy some cheese' on .new-todo
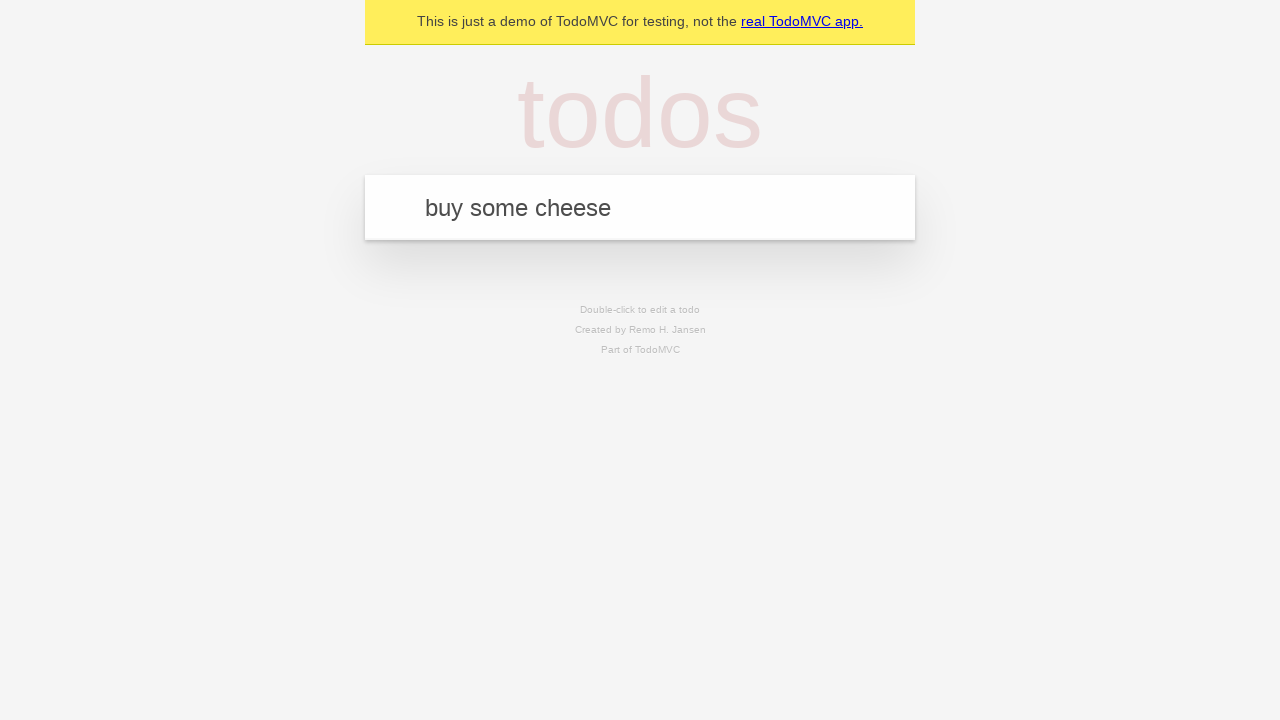

Pressed Enter to create first todo item on .new-todo
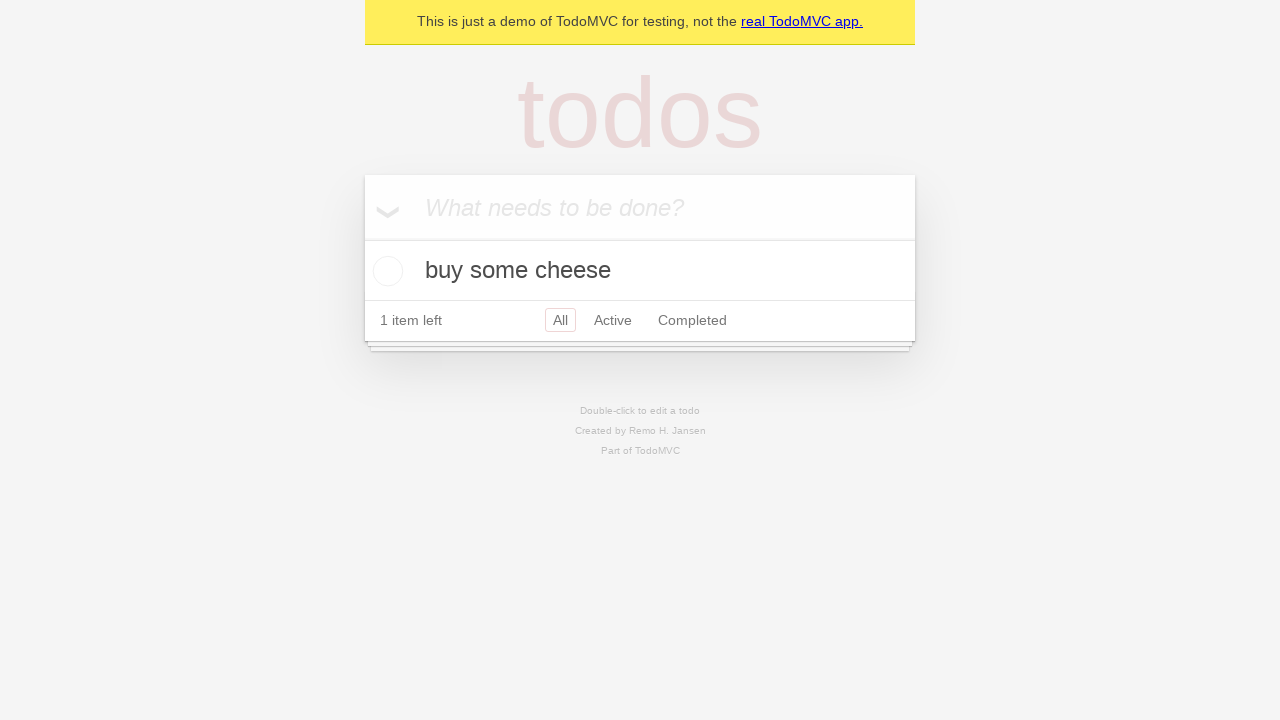

Filled new todo input with 'feed the cat' on .new-todo
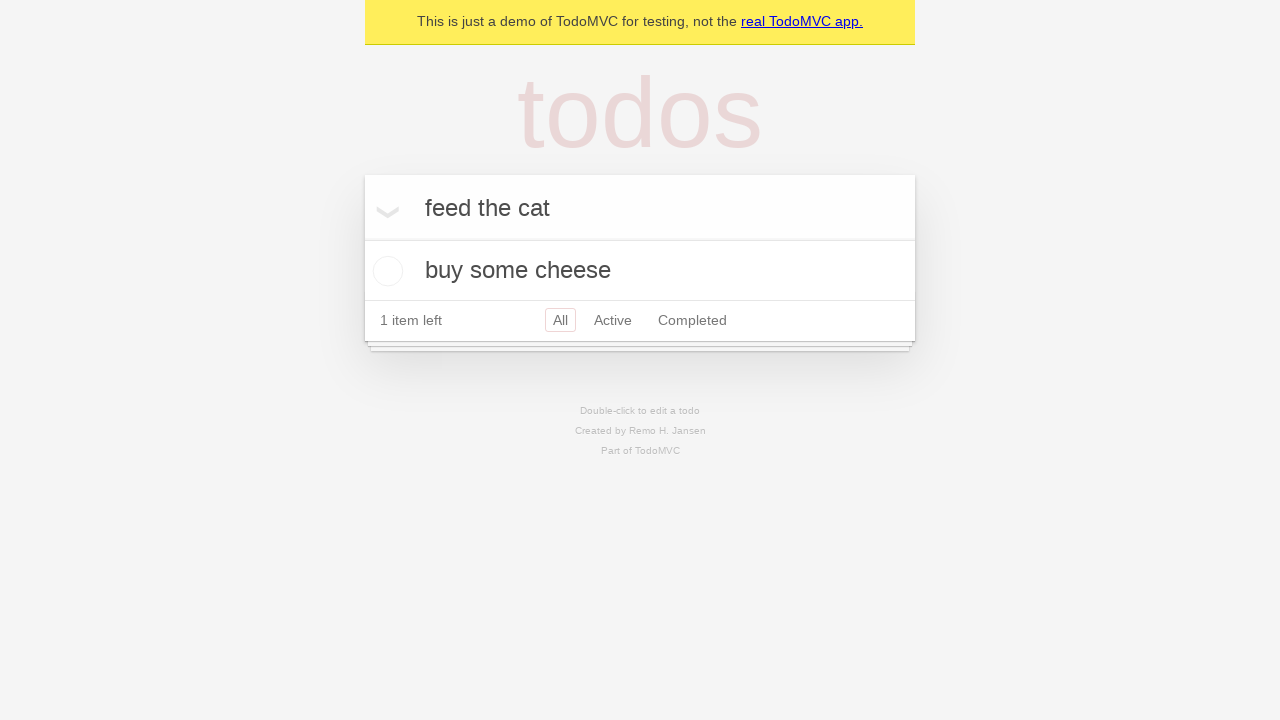

Pressed Enter to create second todo item on .new-todo
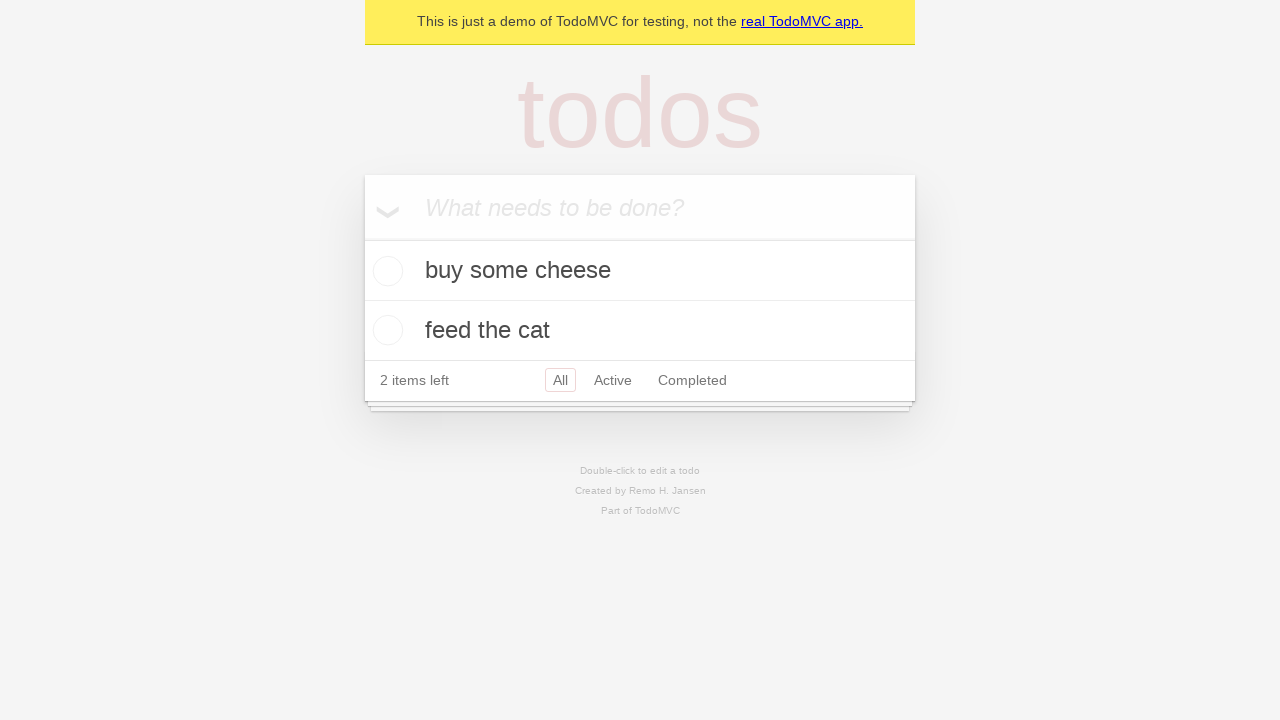

Filled new todo input with 'book a doctors appointment' on .new-todo
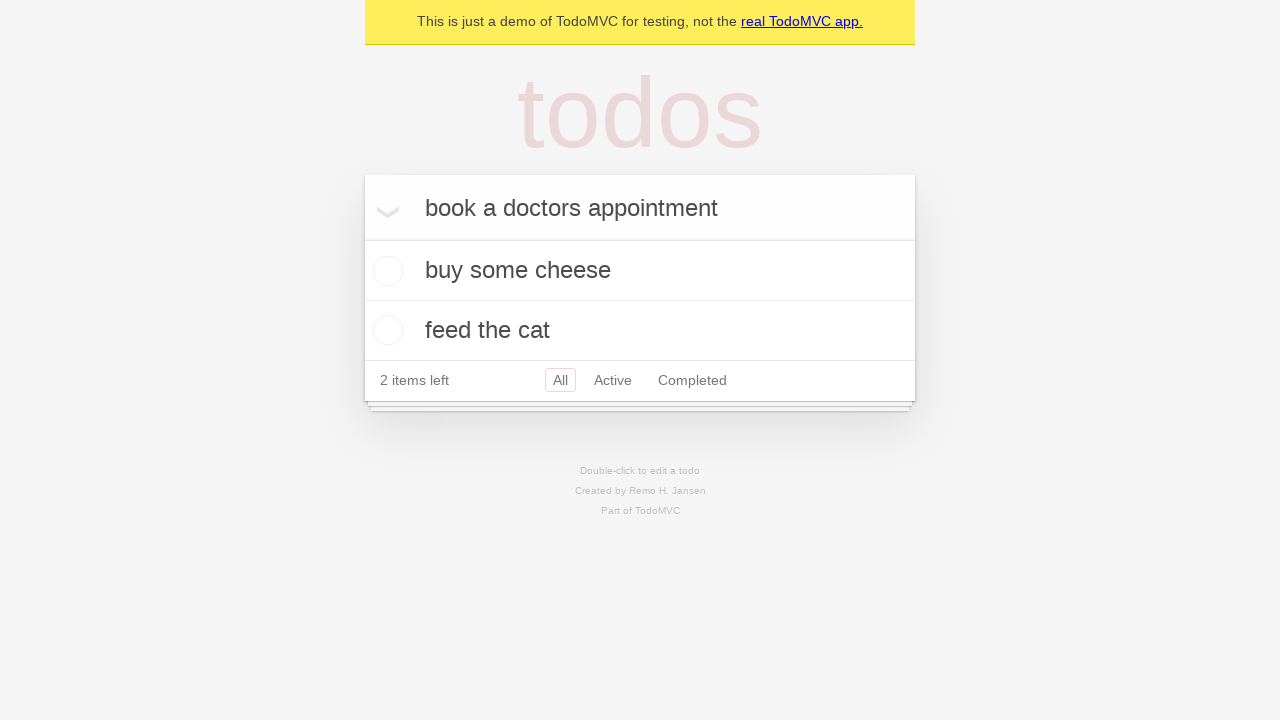

Pressed Enter to create third todo item on .new-todo
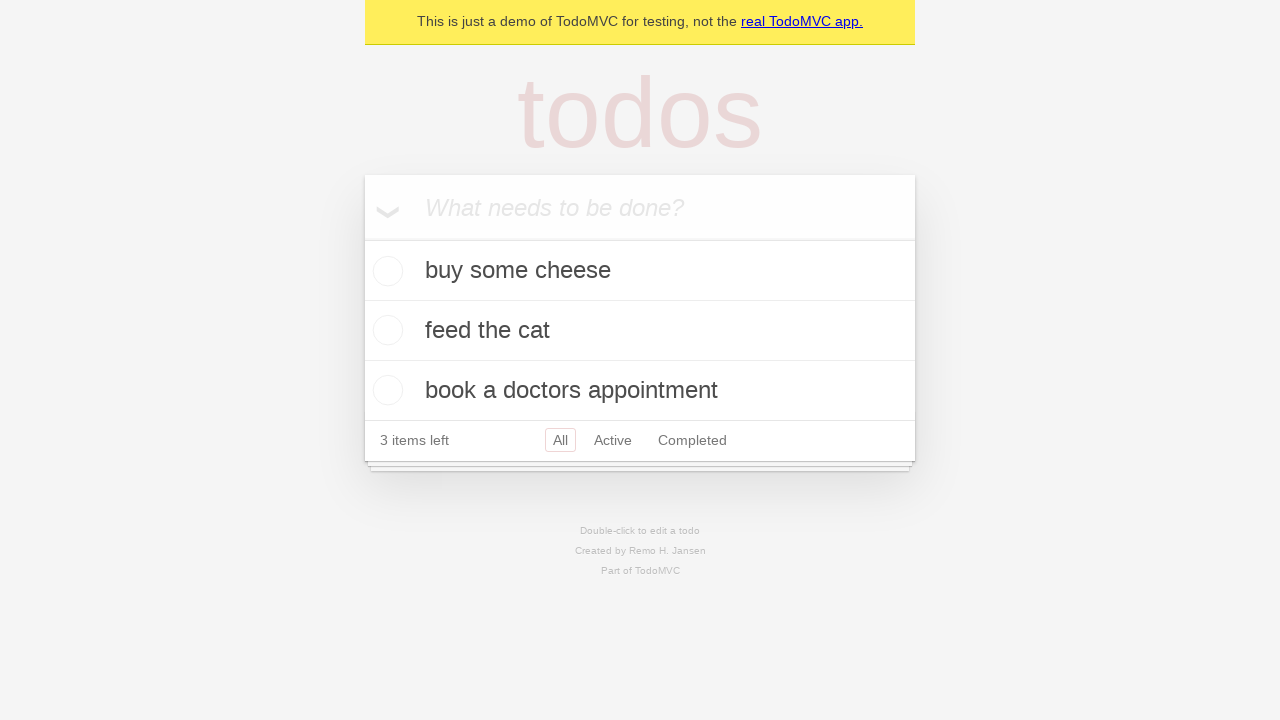

Clicked toggle-all checkbox to mark all items as completed at (362, 238) on .toggle-all
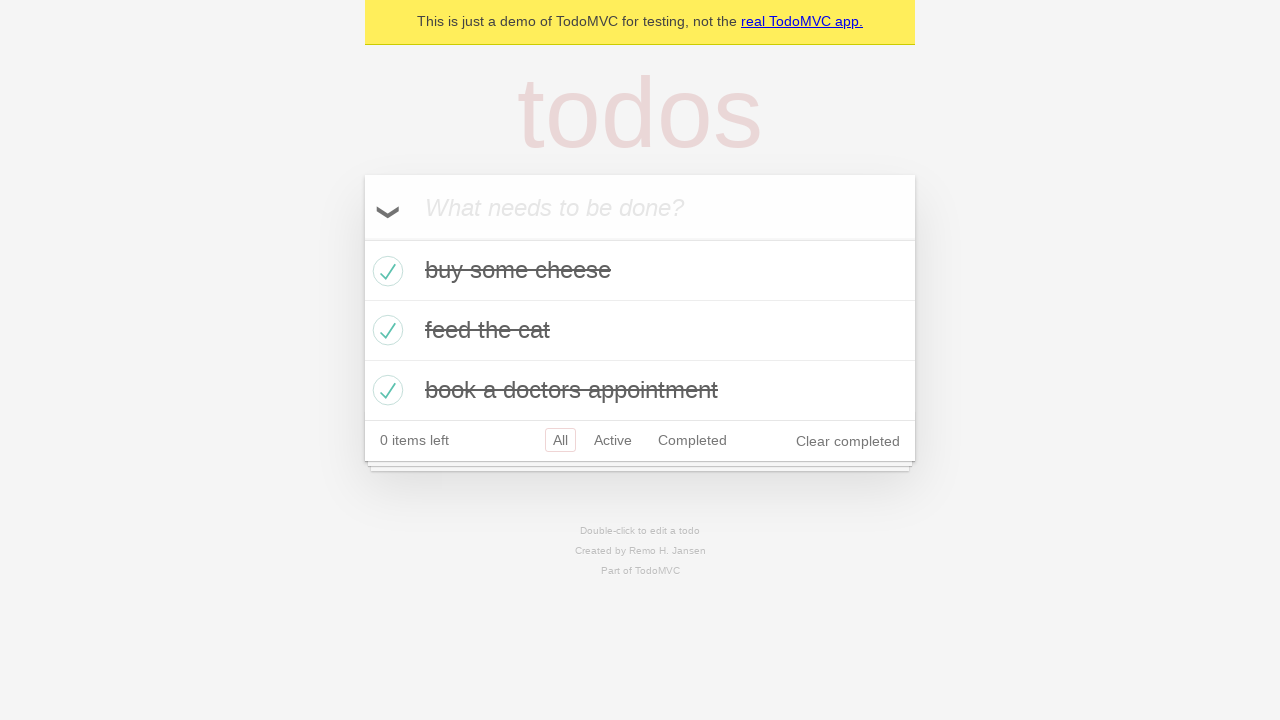

Waited for todo items to show completed state
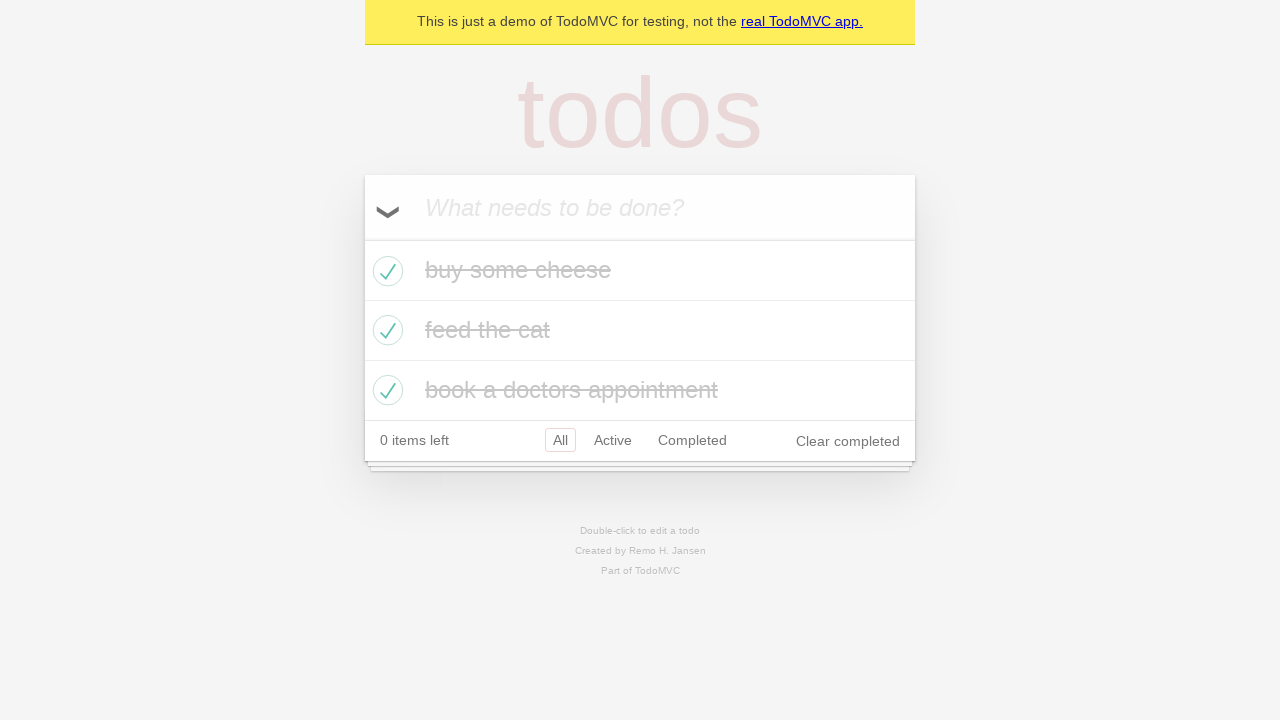

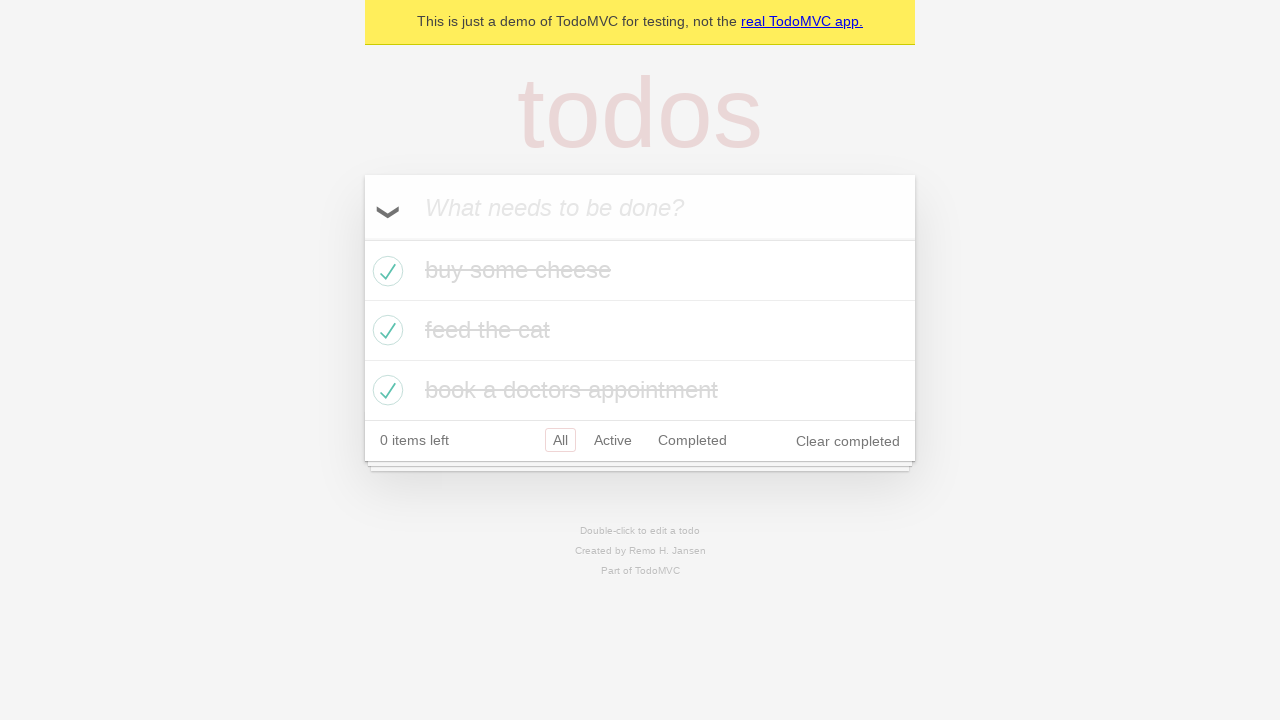